Tests adding a product to cart on an e-commerce site by clicking on a product view button and then adding it to cart

Starting URL: https://www.automationexercise.com/

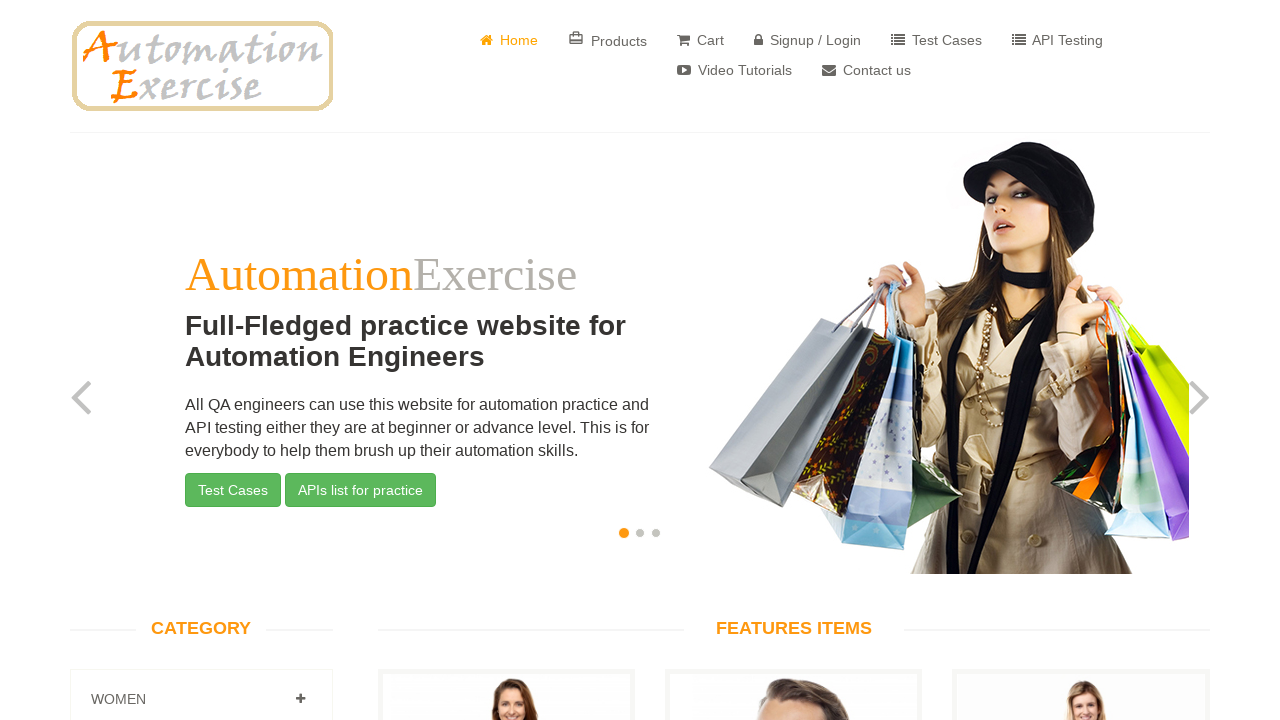

Clicked 'View Product' button for the first product at (506, 361) on xpath=/html/body/section[2]/div/div/div[2]/div[1]/div[2]/div/div[2]/ul/li/a
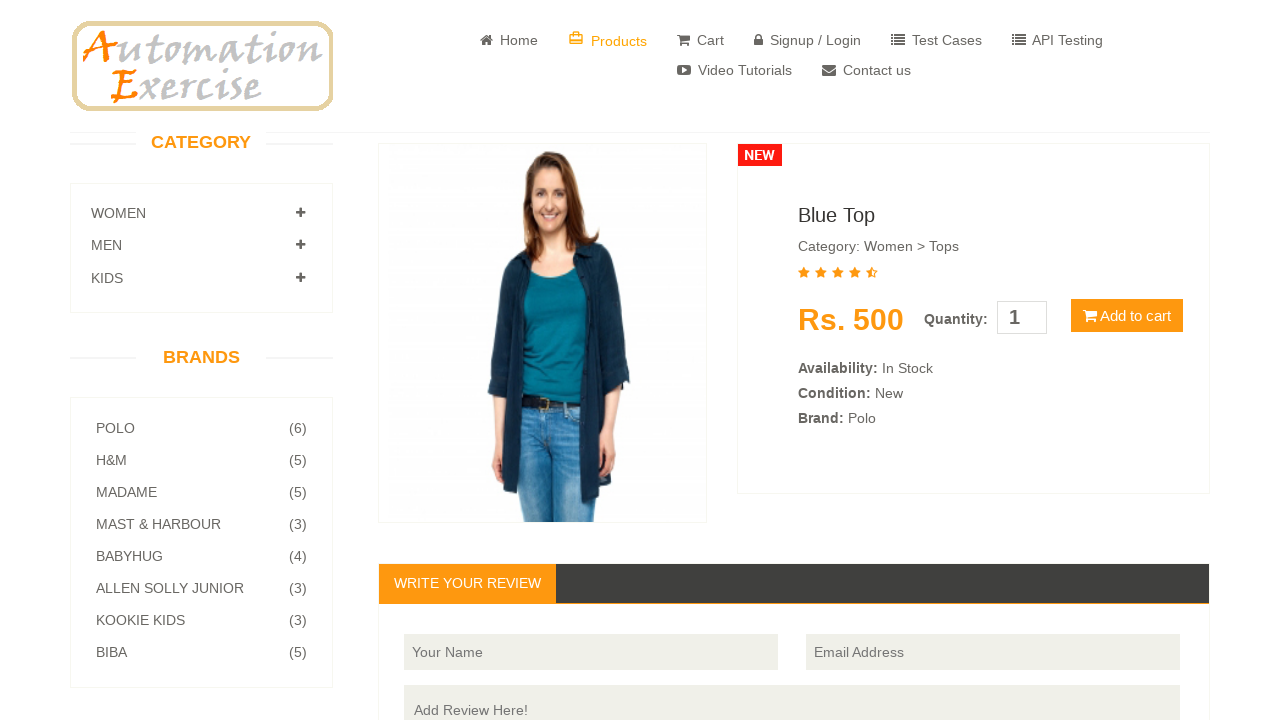

Clicked 'Add to cart' button at (1127, 316) on xpath=//section/div/div/div[2]/div[2]/div[2]/div/span/button
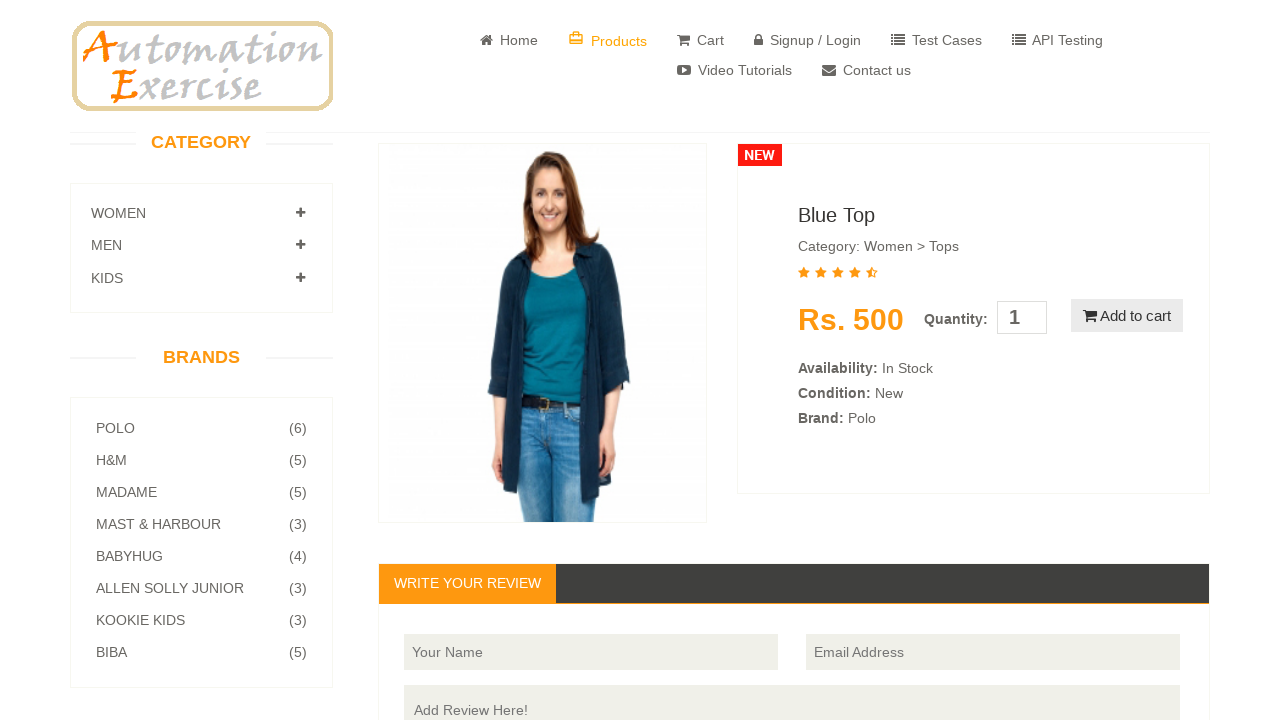

Waited for 'Added!' confirmation text to appear
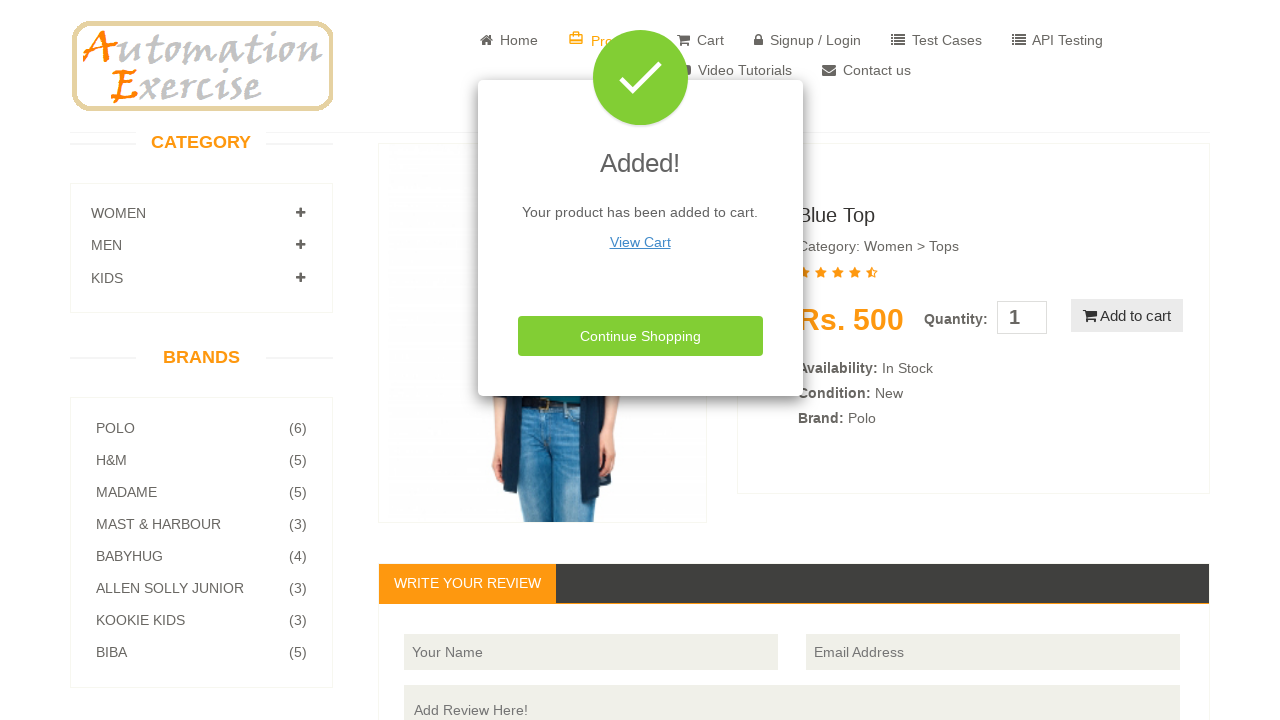

Verified that confirmation text displays 'Added!'
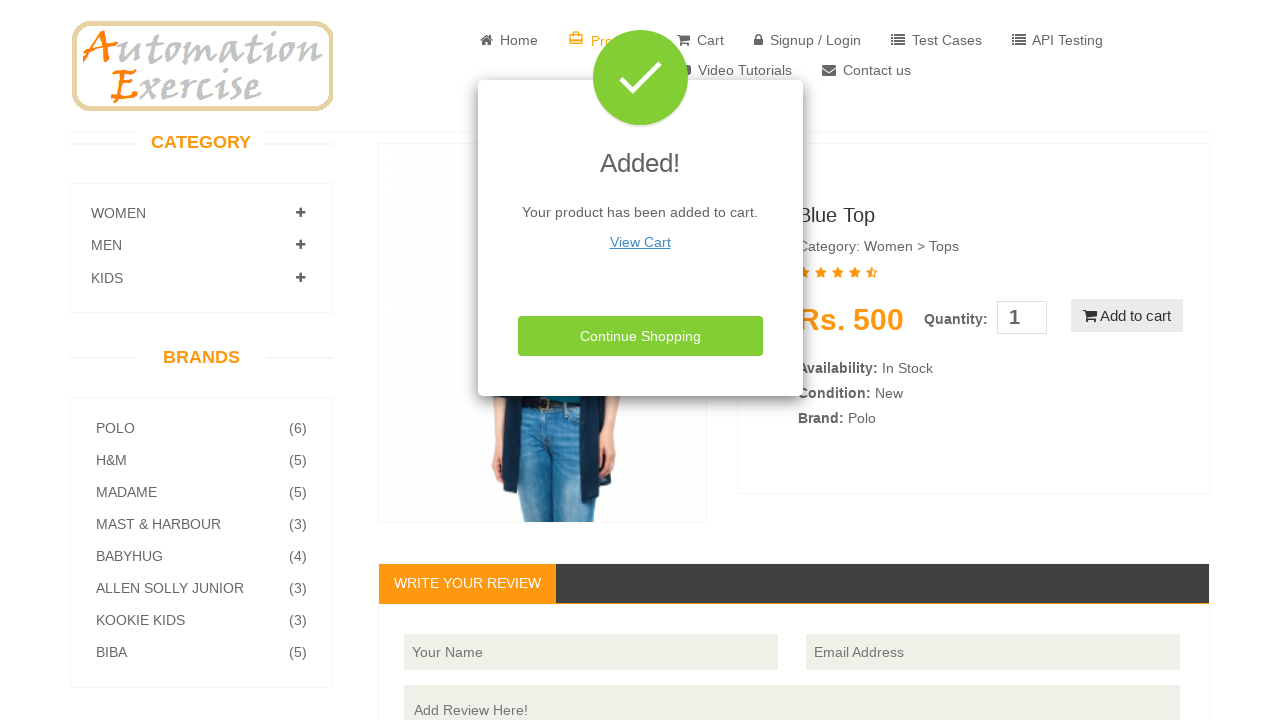

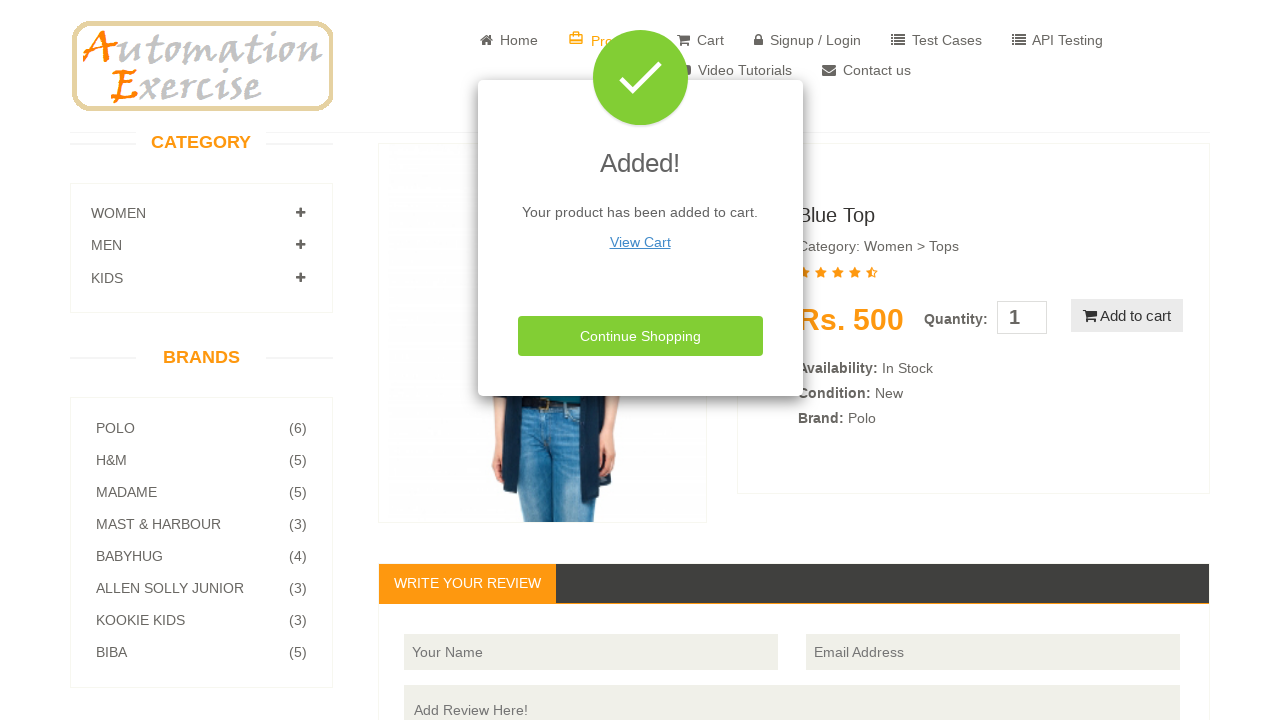